Tests that pressing Escape cancels edits and reverts to original text

Starting URL: https://demo.playwright.dev/todomvc

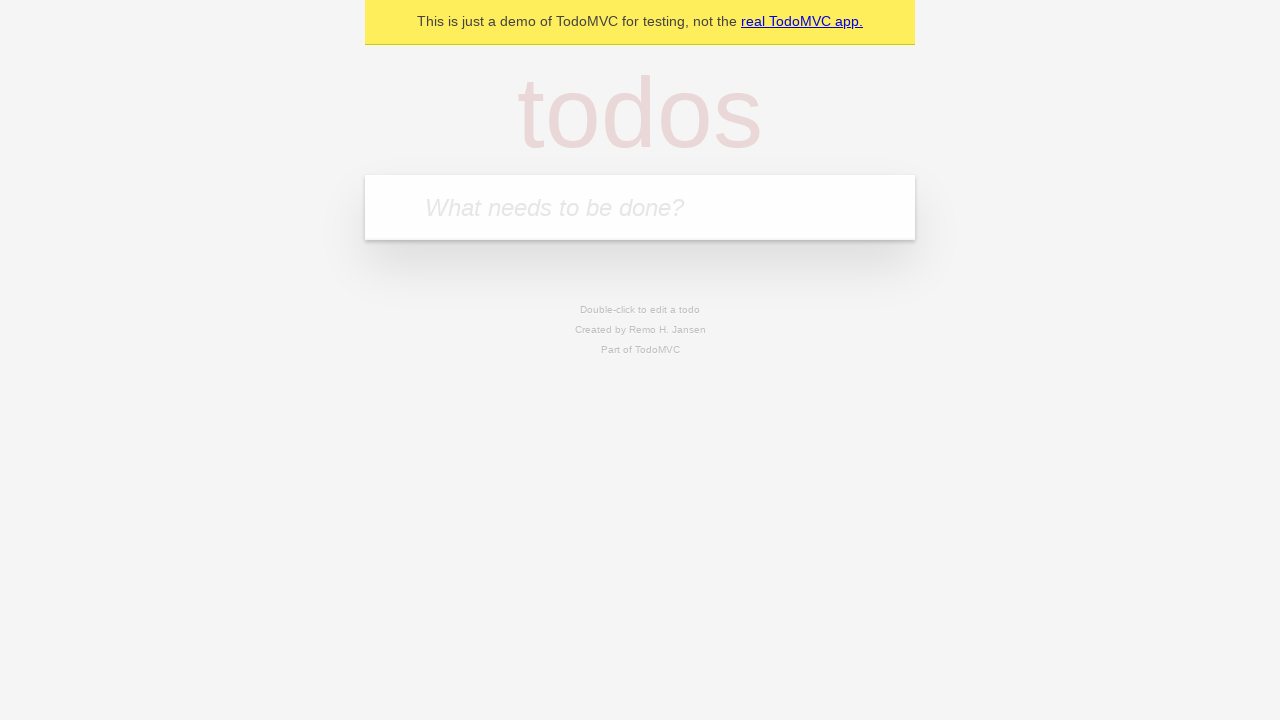

Filled todo input with 'buy some cheese' on internal:attr=[placeholder="What needs to be done?"i]
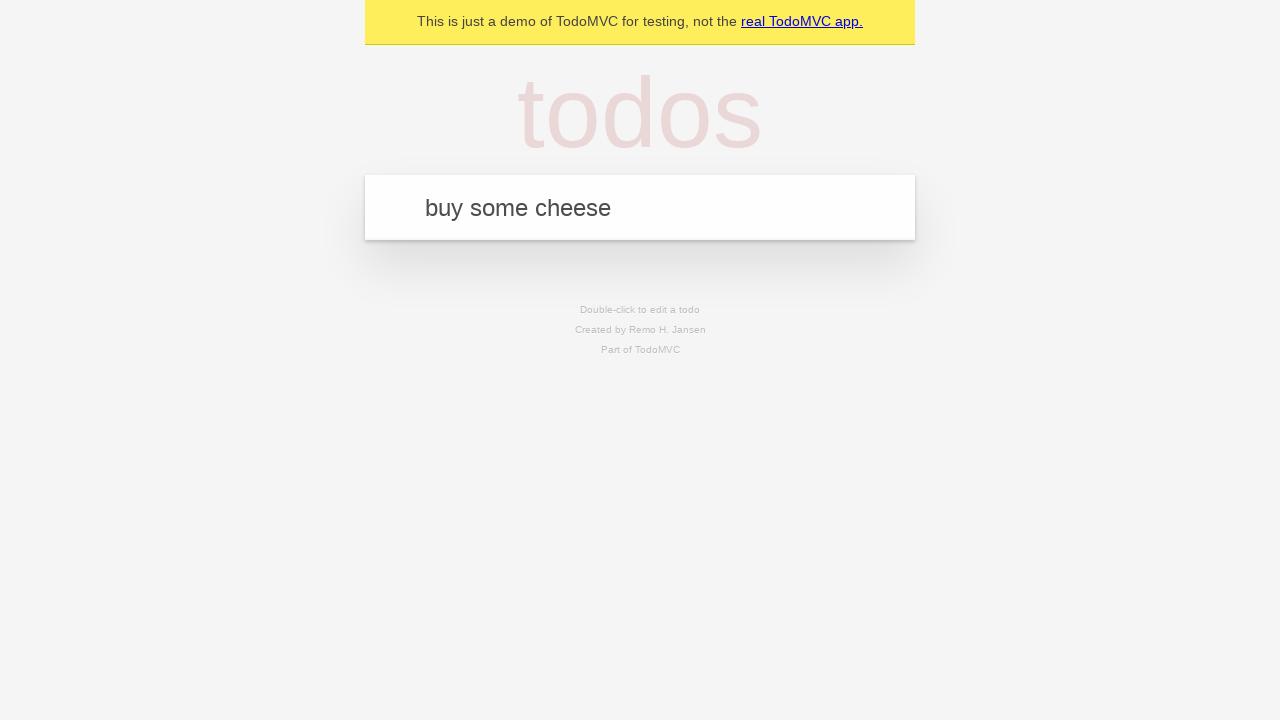

Pressed Enter to create first todo item on internal:attr=[placeholder="What needs to be done?"i]
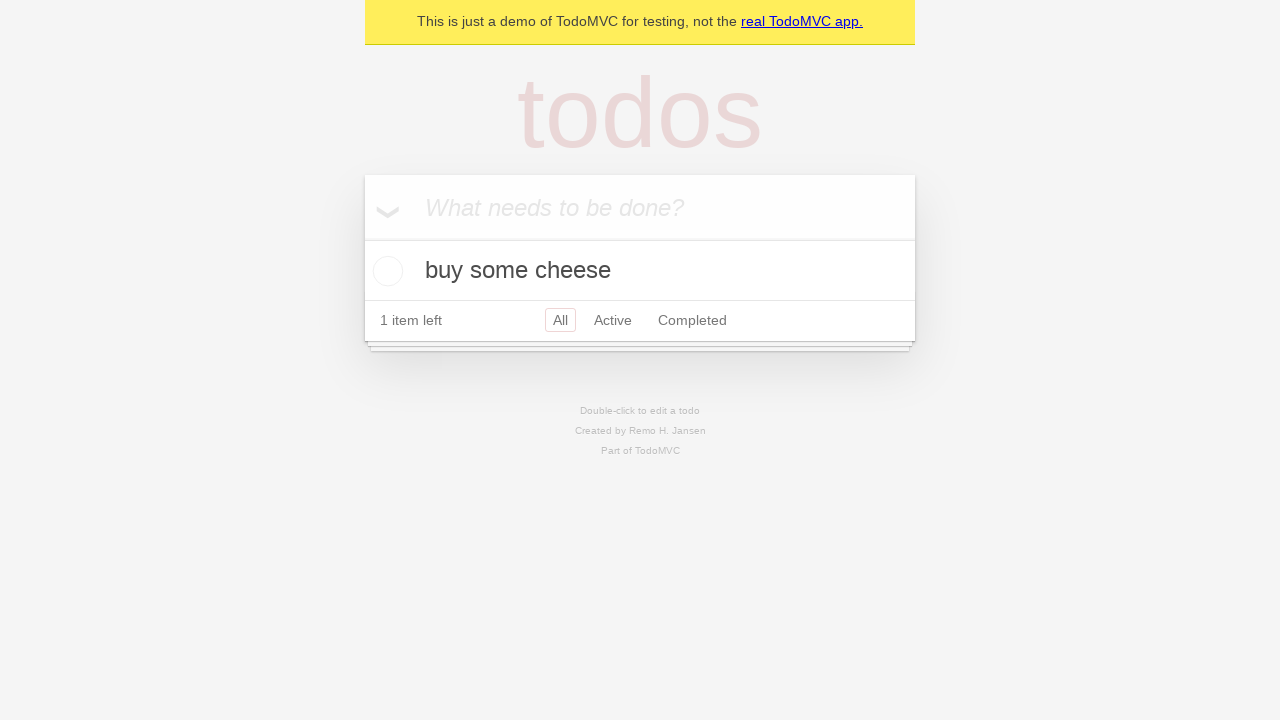

Filled todo input with 'feed the cat' on internal:attr=[placeholder="What needs to be done?"i]
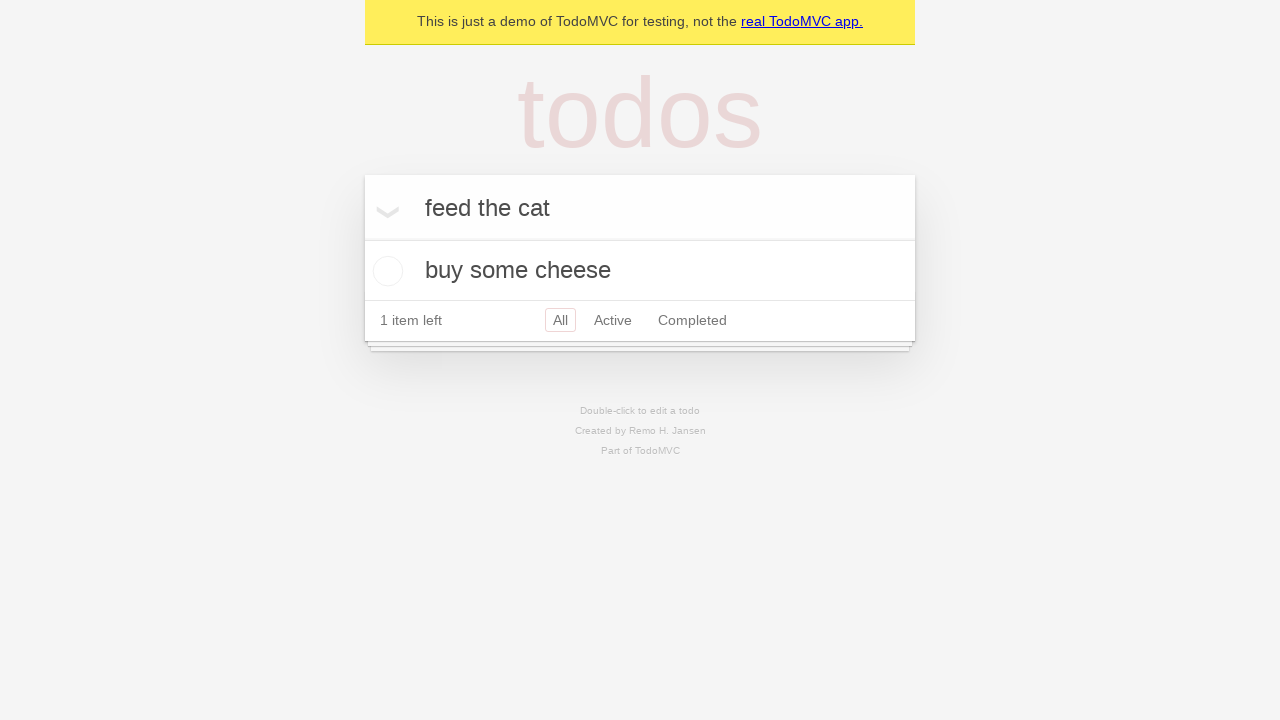

Pressed Enter to create second todo item on internal:attr=[placeholder="What needs to be done?"i]
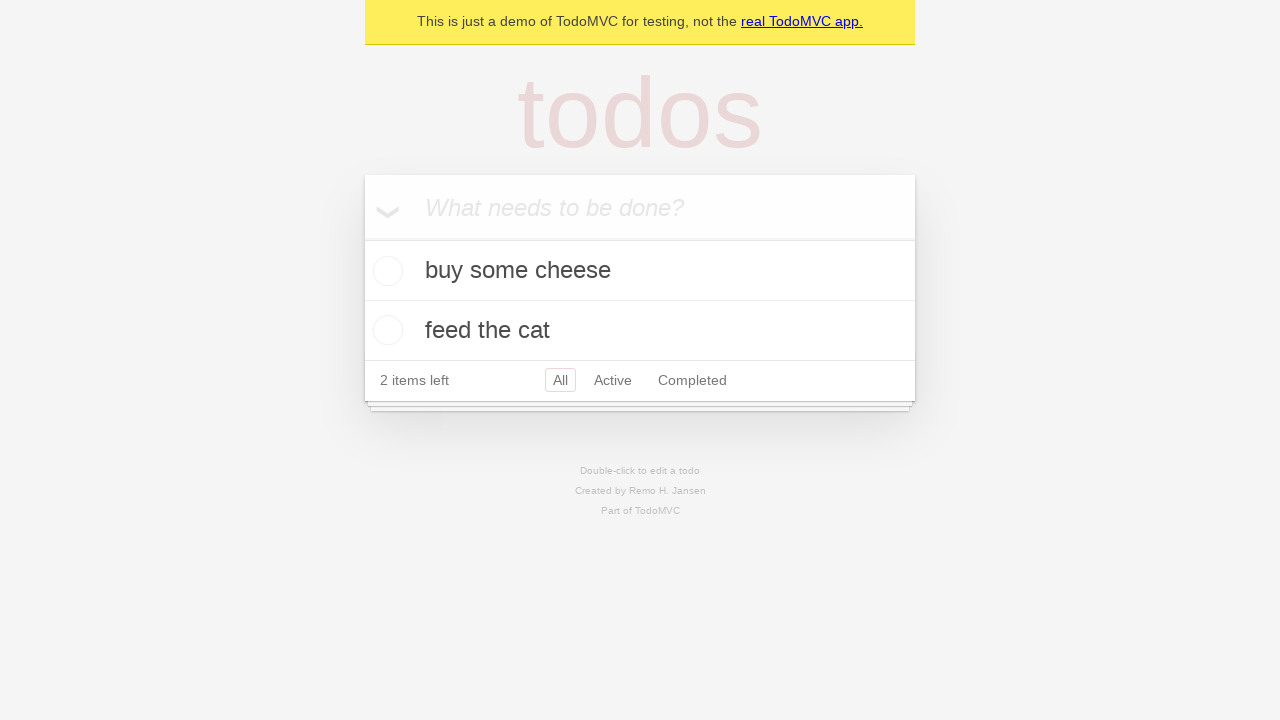

Filled todo input with 'book a doctors appointment' on internal:attr=[placeholder="What needs to be done?"i]
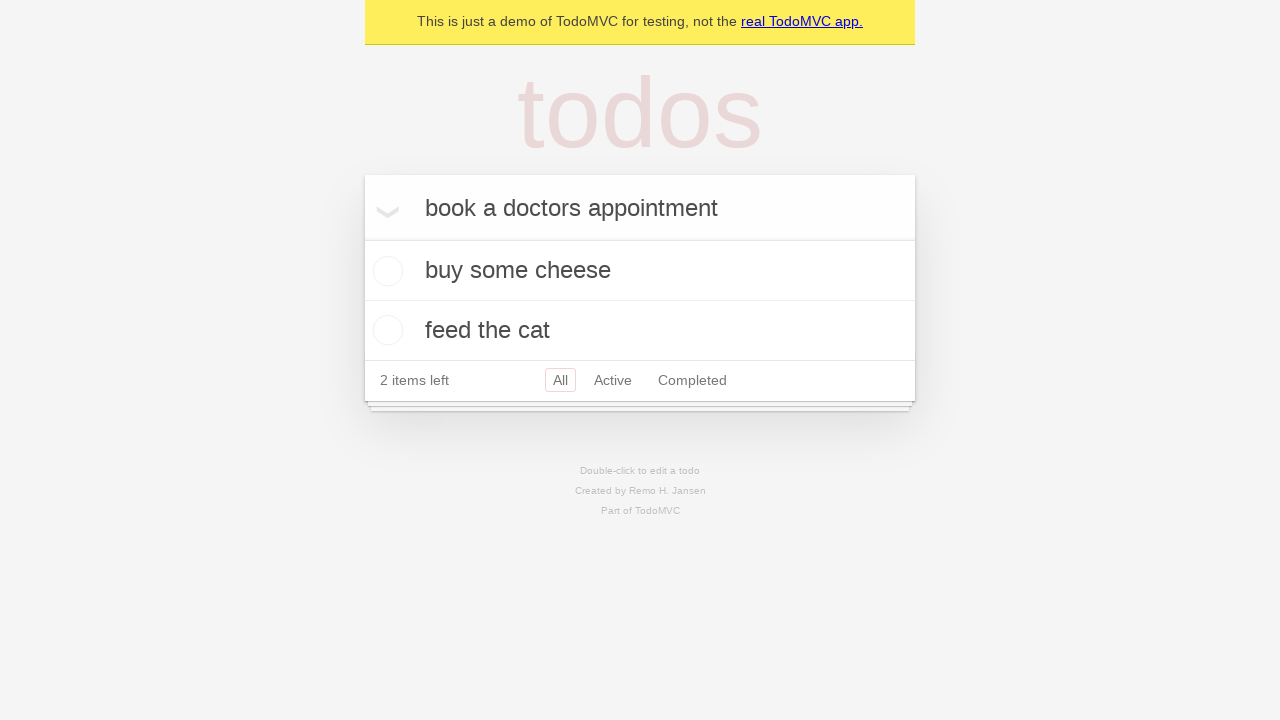

Pressed Enter to create third todo item on internal:attr=[placeholder="What needs to be done?"i]
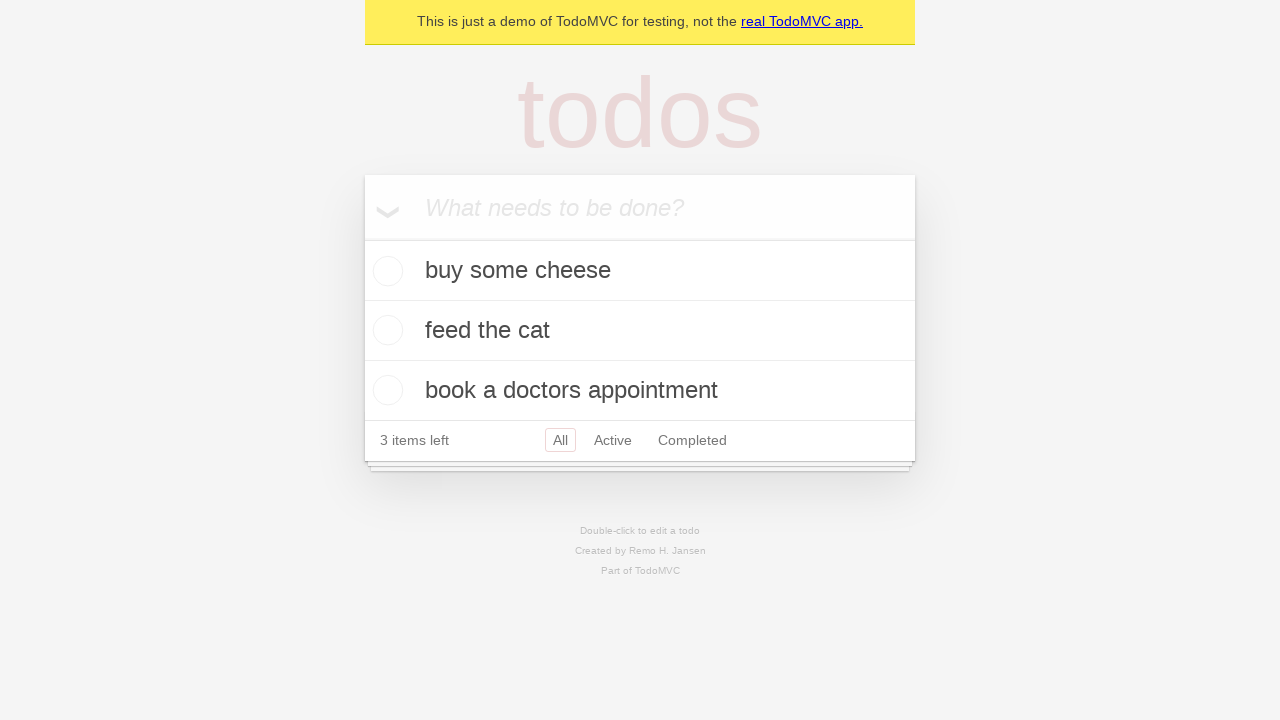

Double-clicked second todo item to enter edit mode at (640, 331) on internal:testid=[data-testid="todo-item"s] >> nth=1
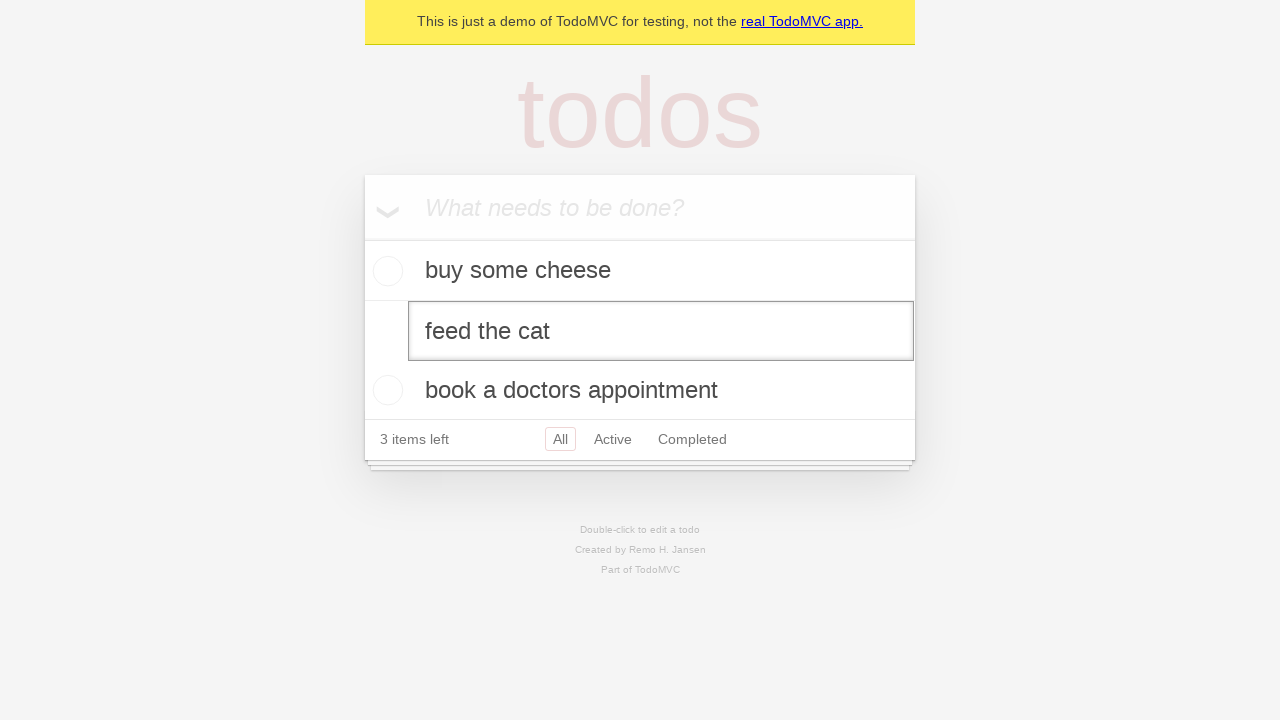

Filled edit field with 'buy some sausages' on internal:testid=[data-testid="todo-item"s] >> nth=1 >> internal:role=textbox[nam
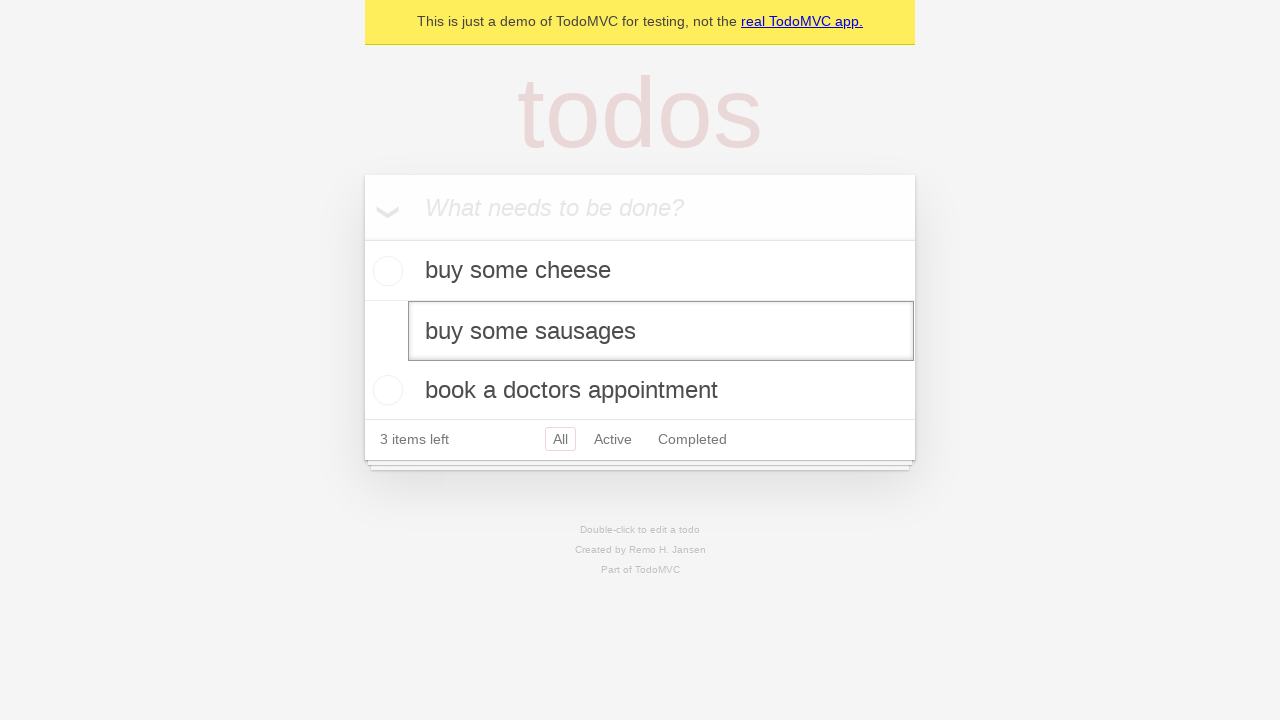

Pressed Escape to cancel edit and revert to original text on internal:testid=[data-testid="todo-item"s] >> nth=1 >> internal:role=textbox[nam
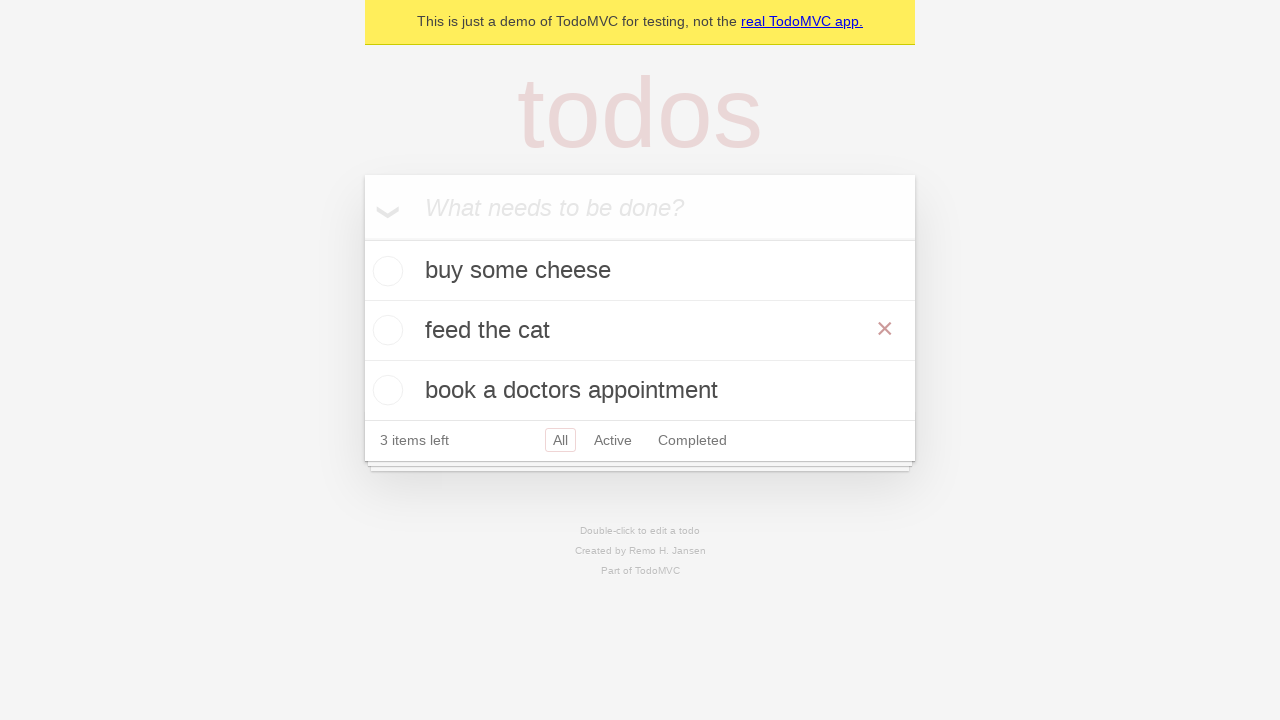

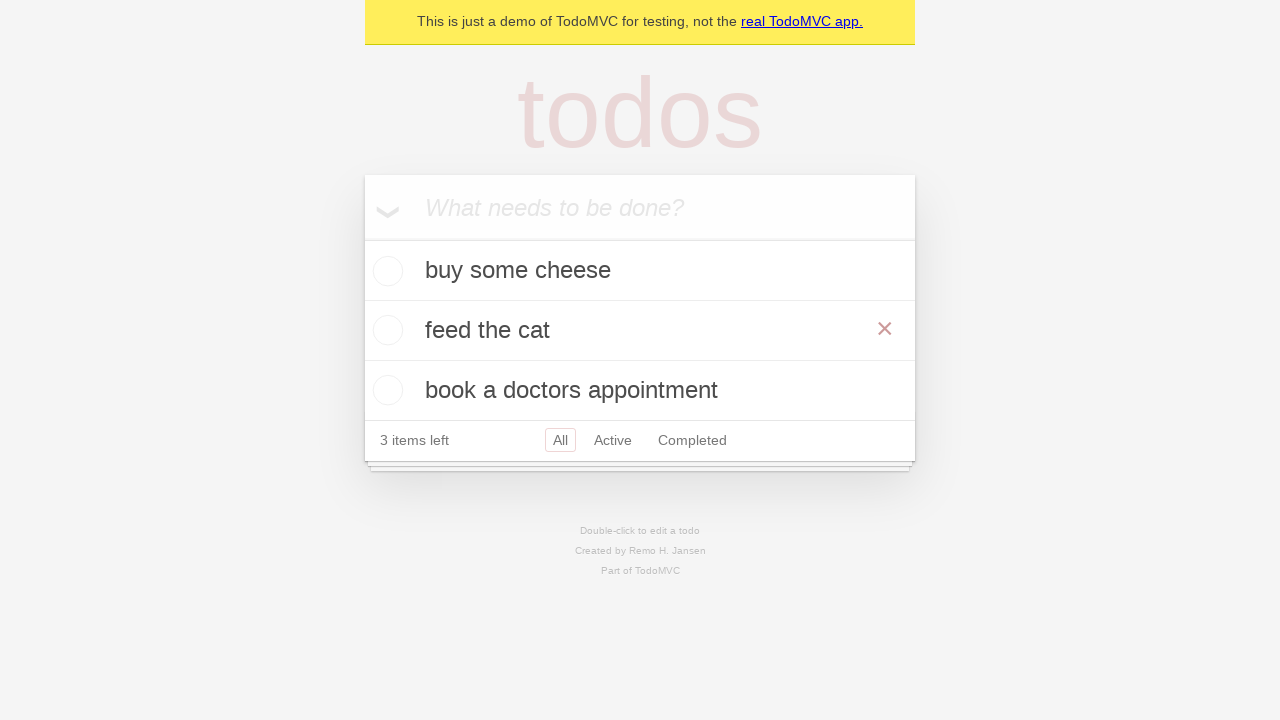